Navigates to a job listings page, waits for job titles to load, and scrolls down to load more content

Starting URL: https://afriworket.com/jobs

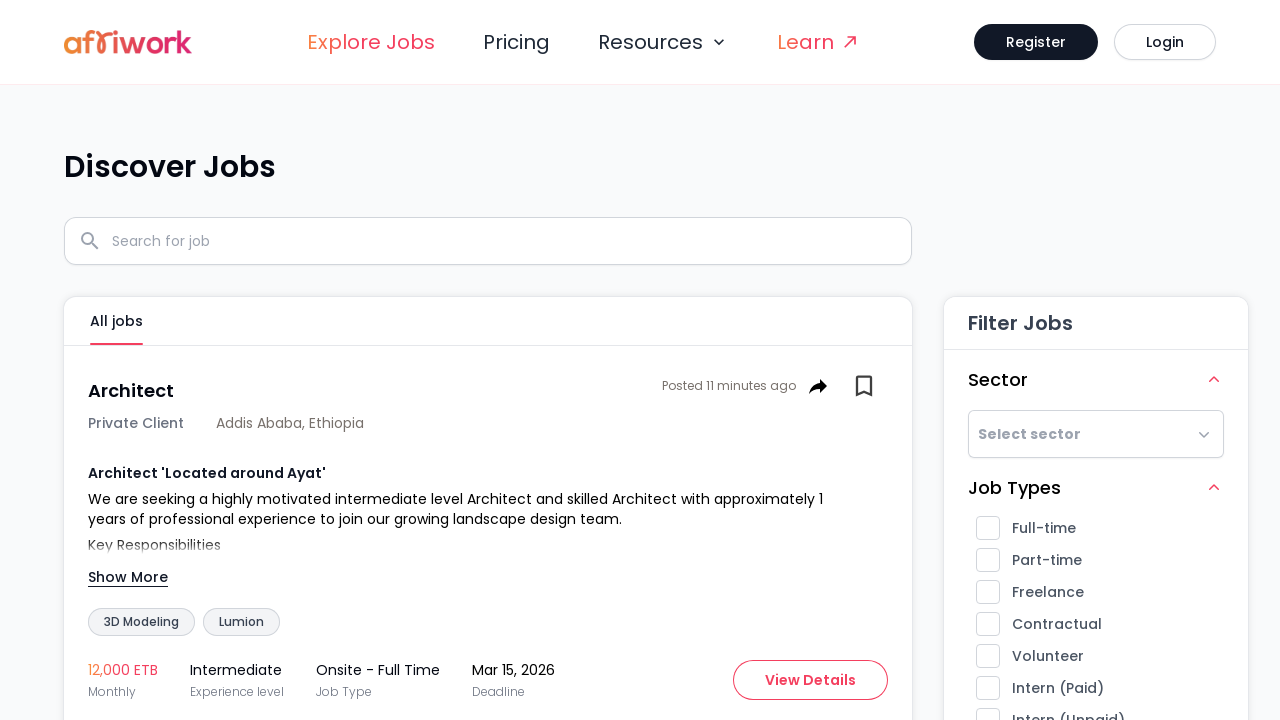

Navigated to job listings page at https://afriworket.com/jobs
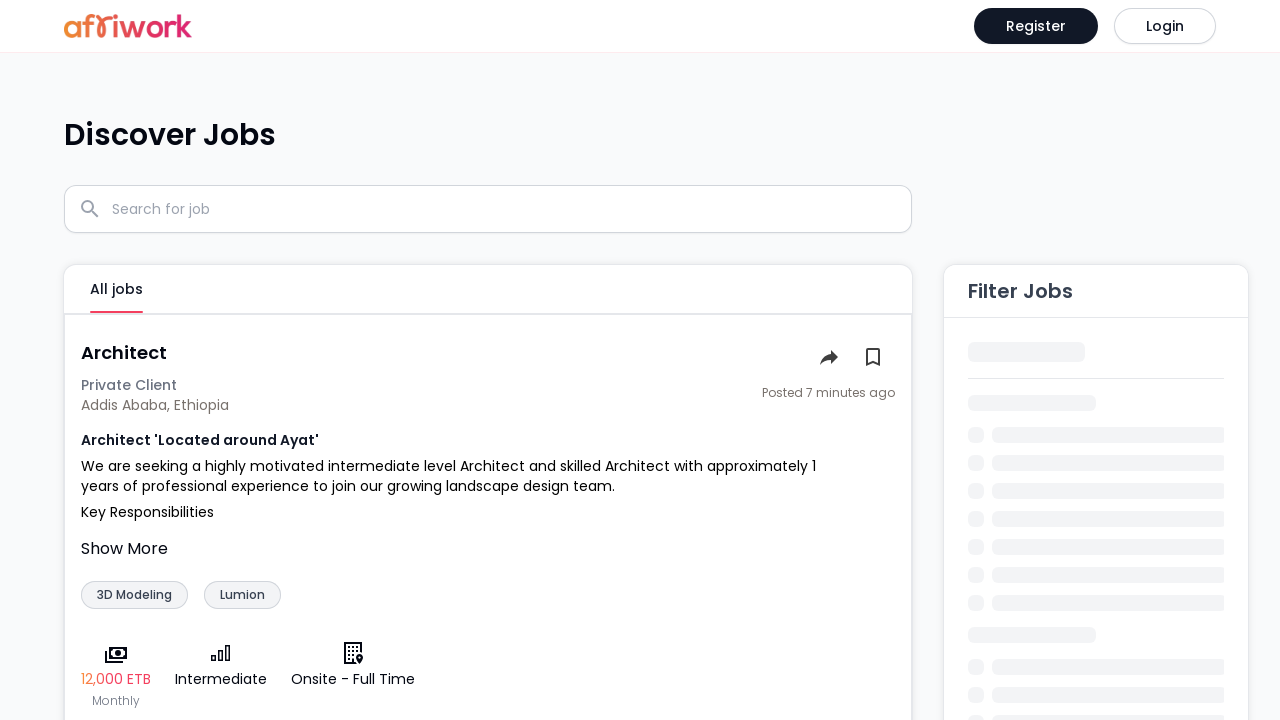

Job titles loaded - waited for h3 elements with font-semibold class
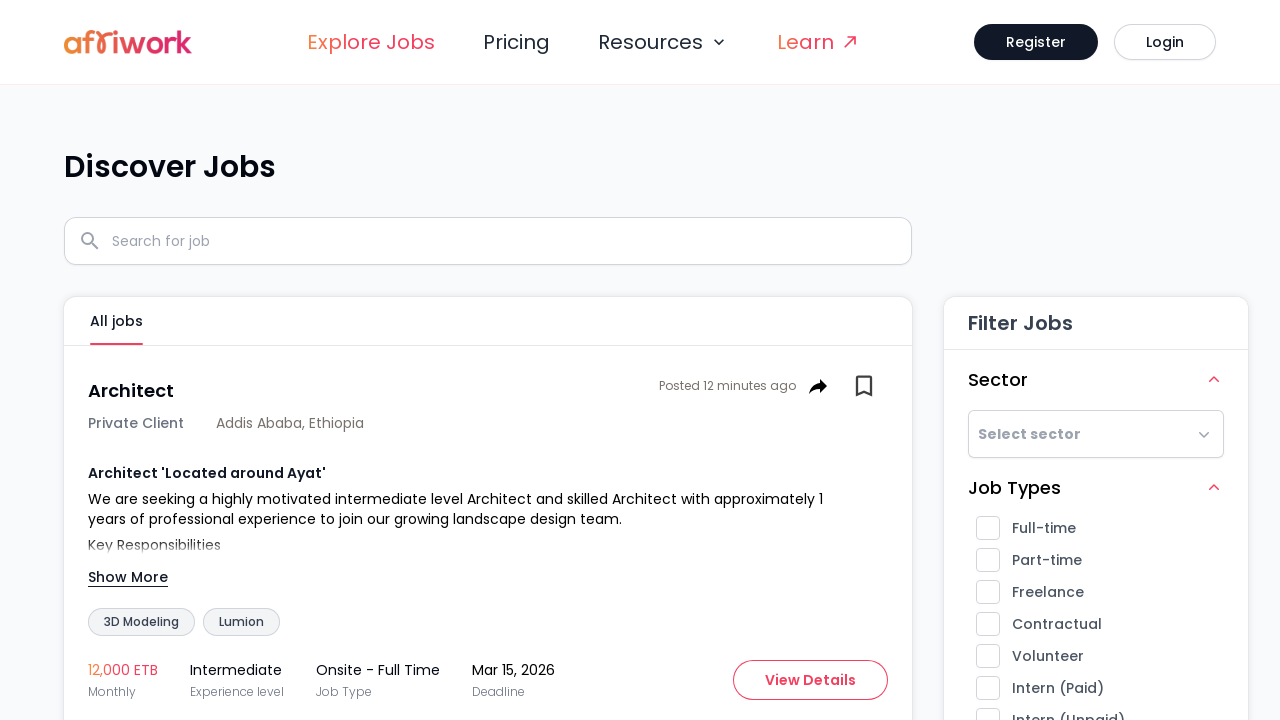

Scrolled down 2000 pixels to load more content
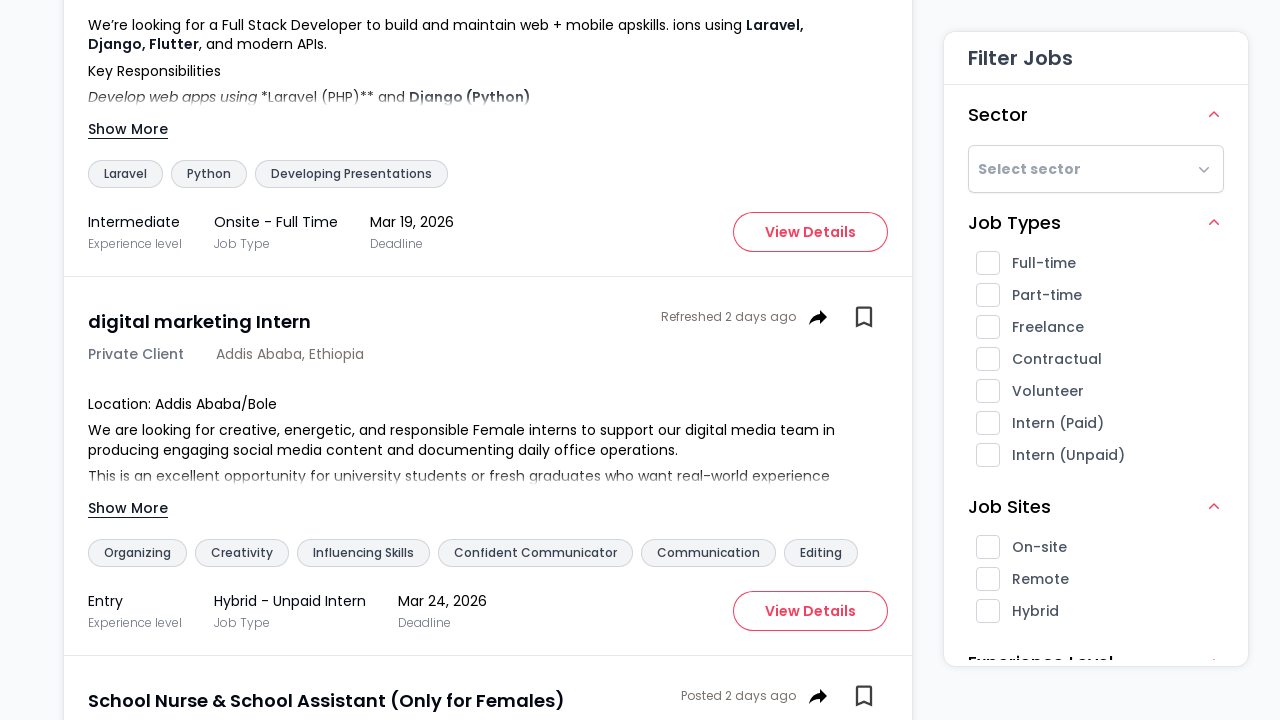

Waited 3 seconds for additional content to load
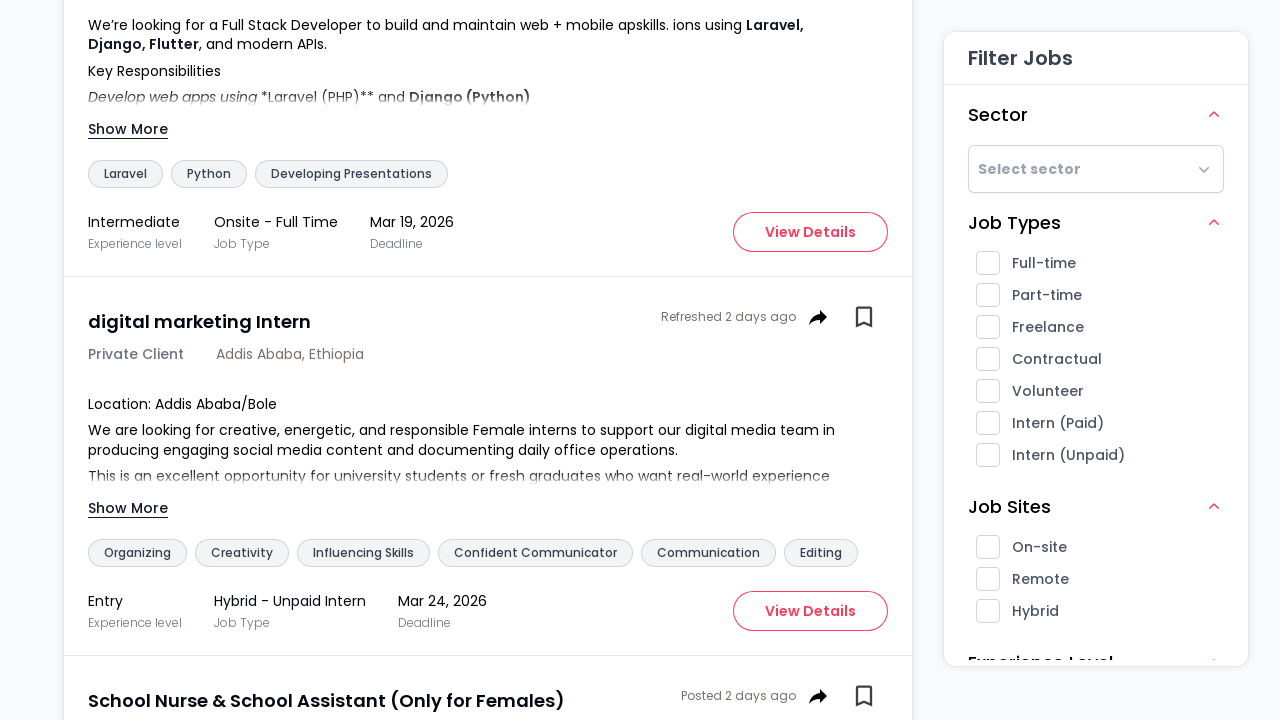

Verified job titles are present on the page
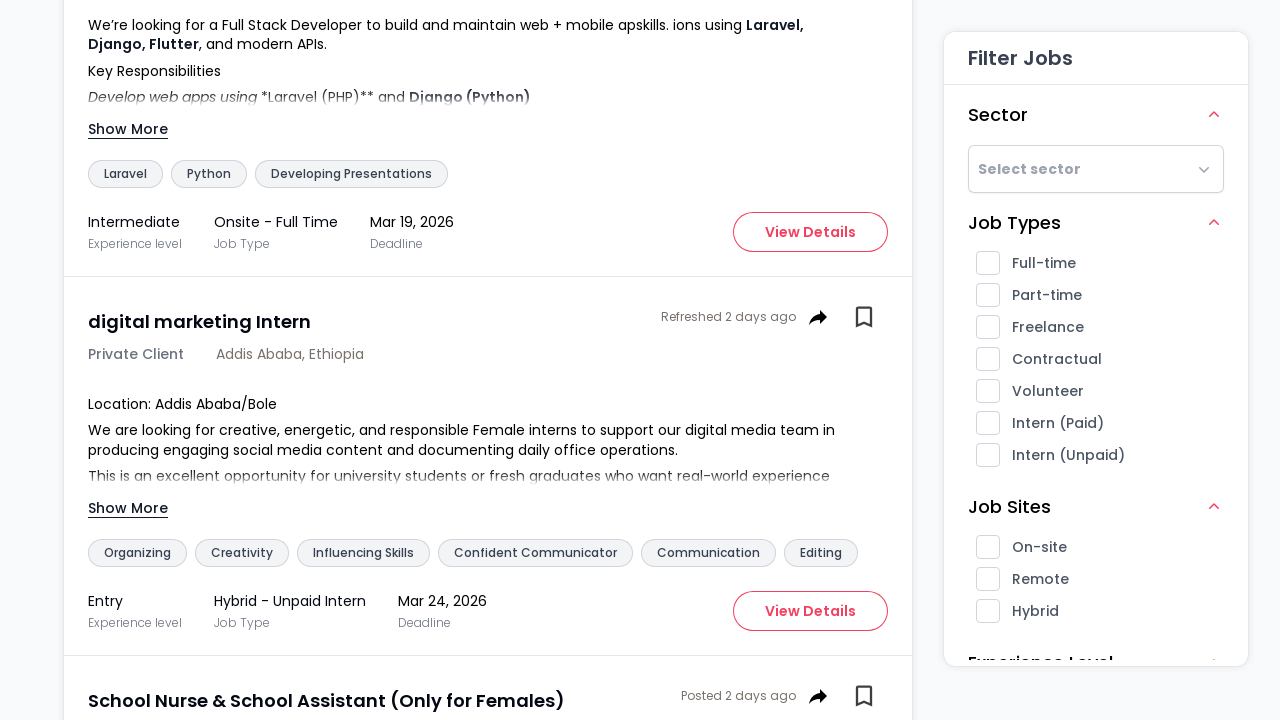

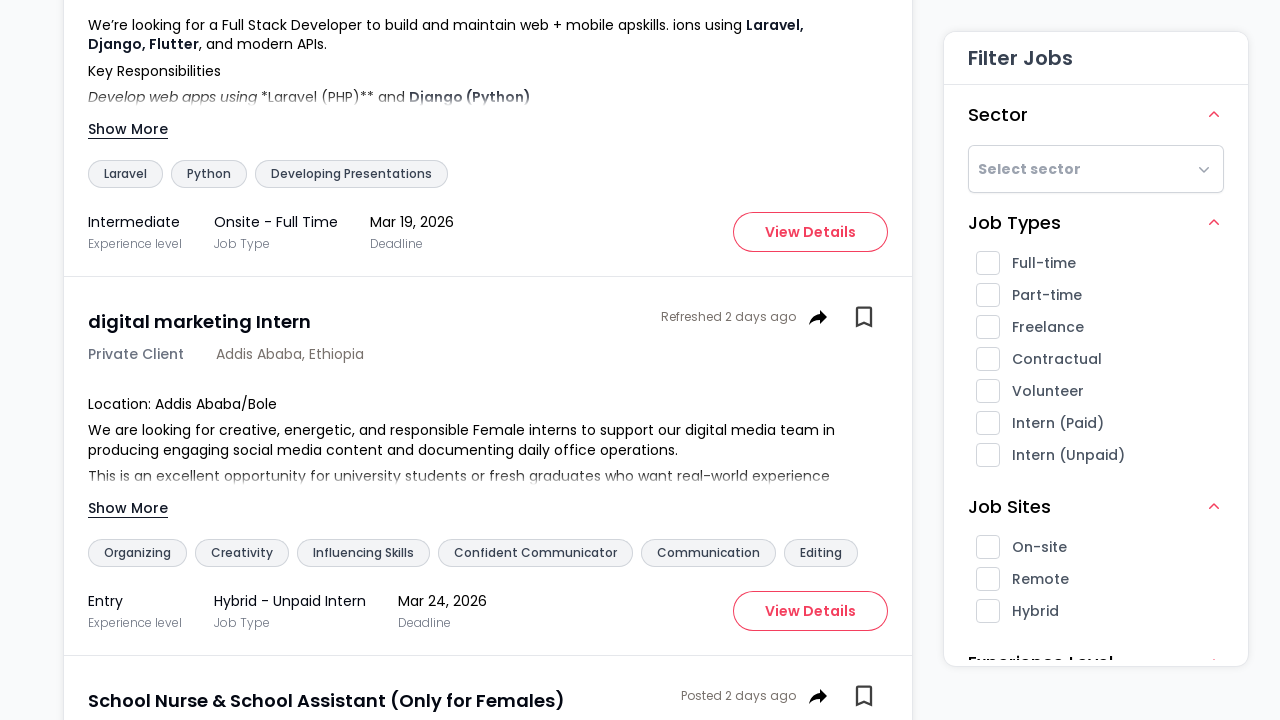